Tests simple JavaScript alert handling by filling a name field, triggering an alert, and accepting it

Starting URL: https://www.rahulshettyacademy.com/AutomationPractice/

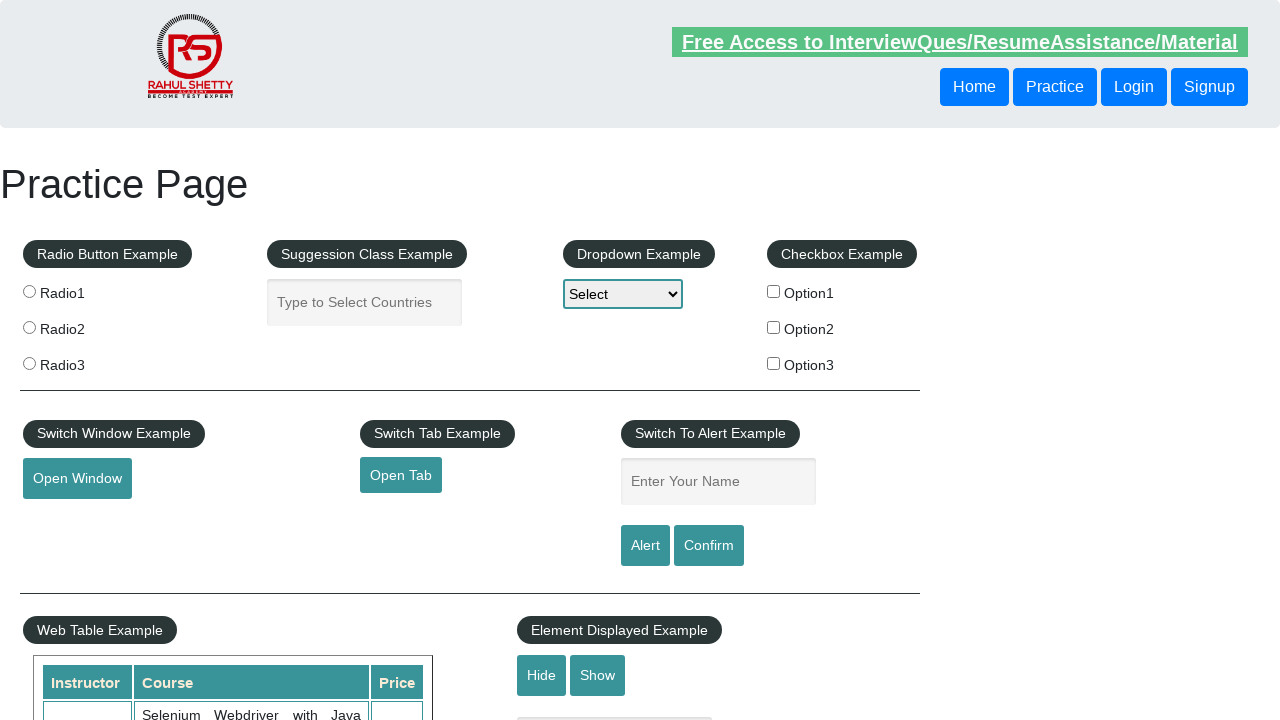

Filled name field with 'Ahmet Fatih' on #name
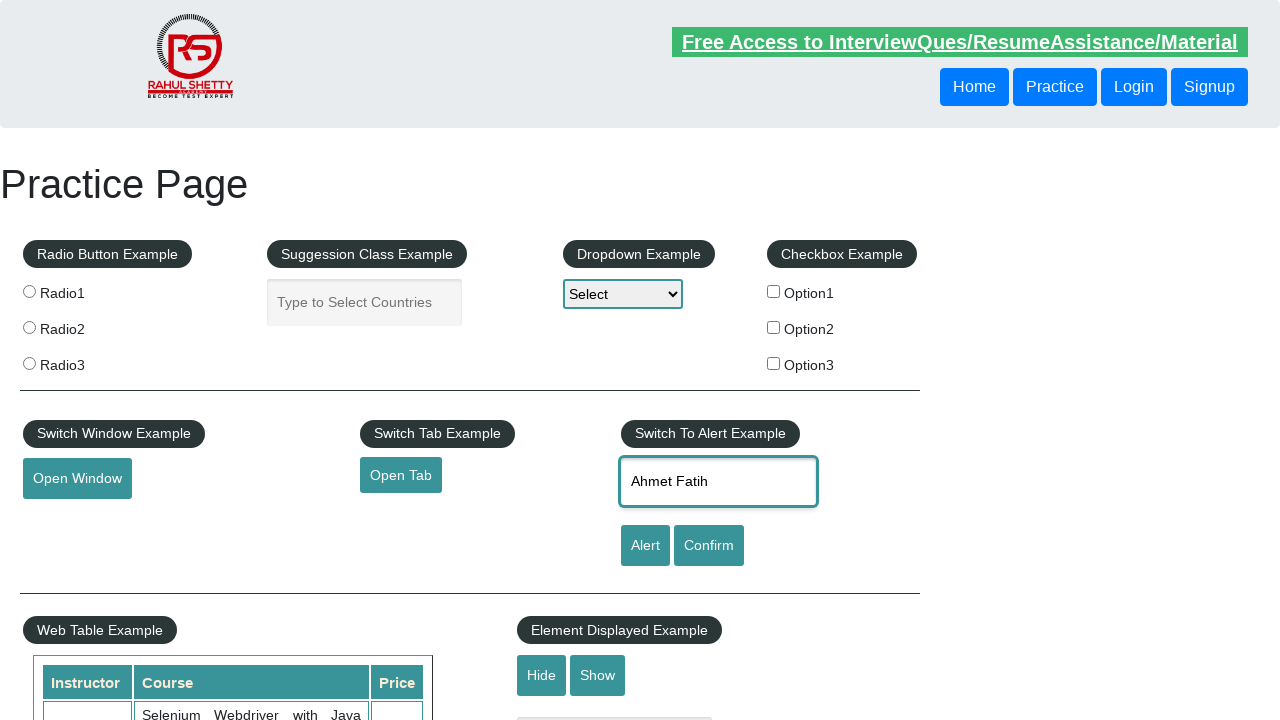

Clicked alert button to trigger JavaScript alert at (645, 546) on #alertbtn
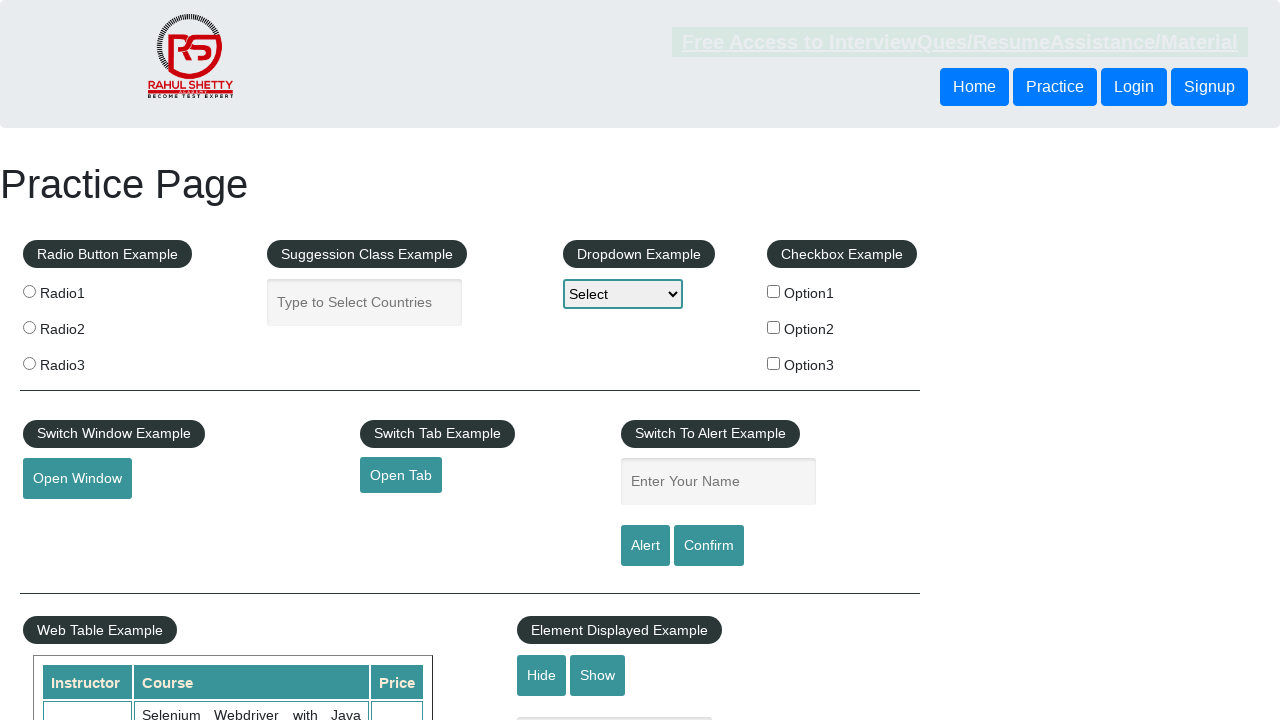

Set up dialog handler to accept alert
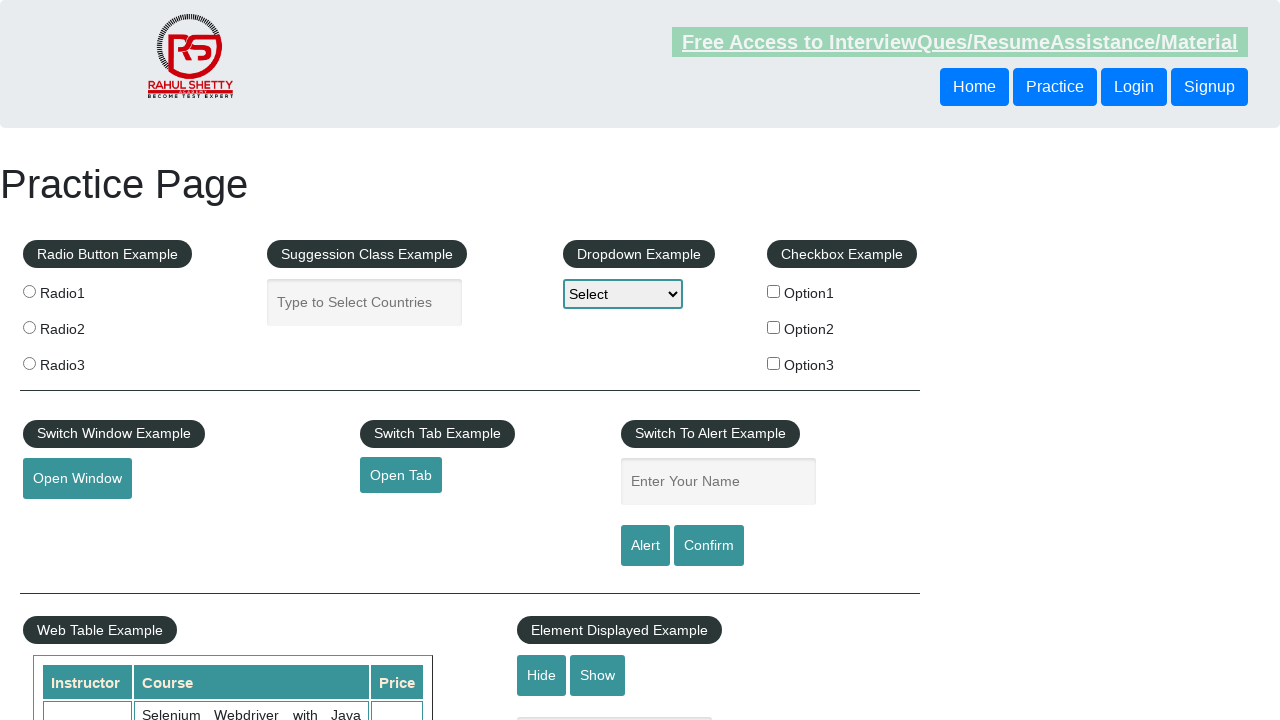

Alert processed and dismissed
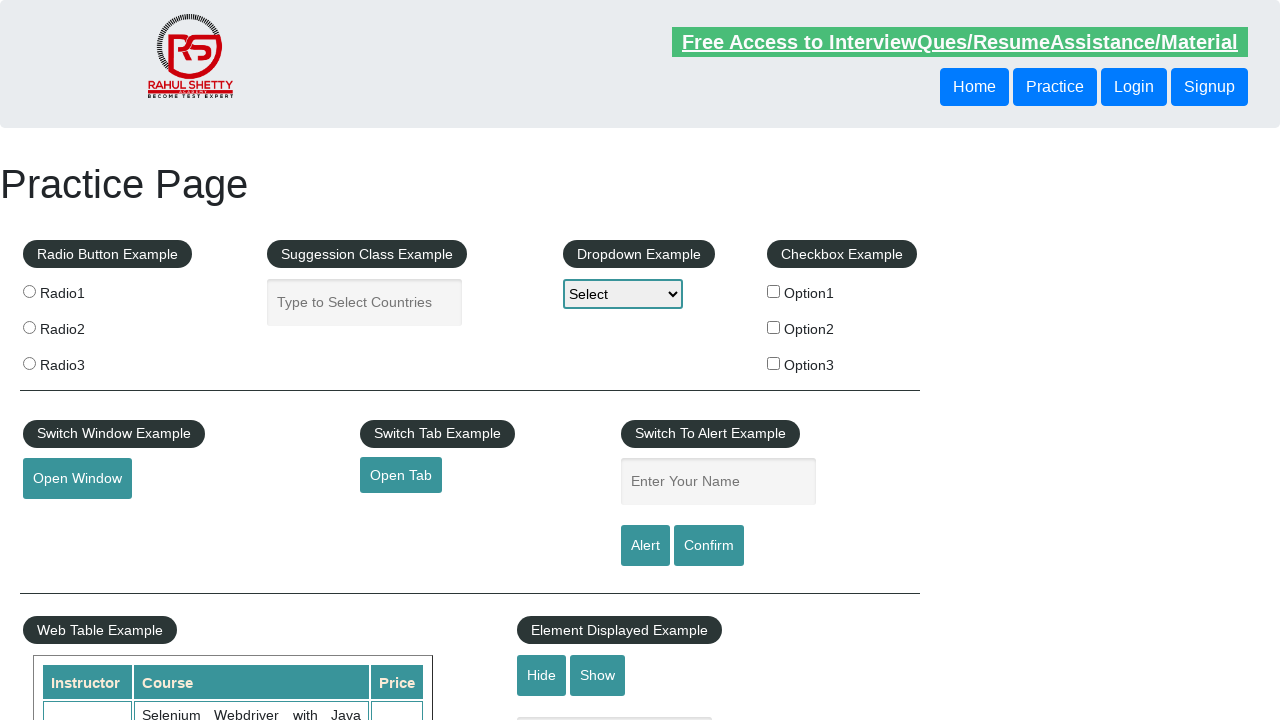

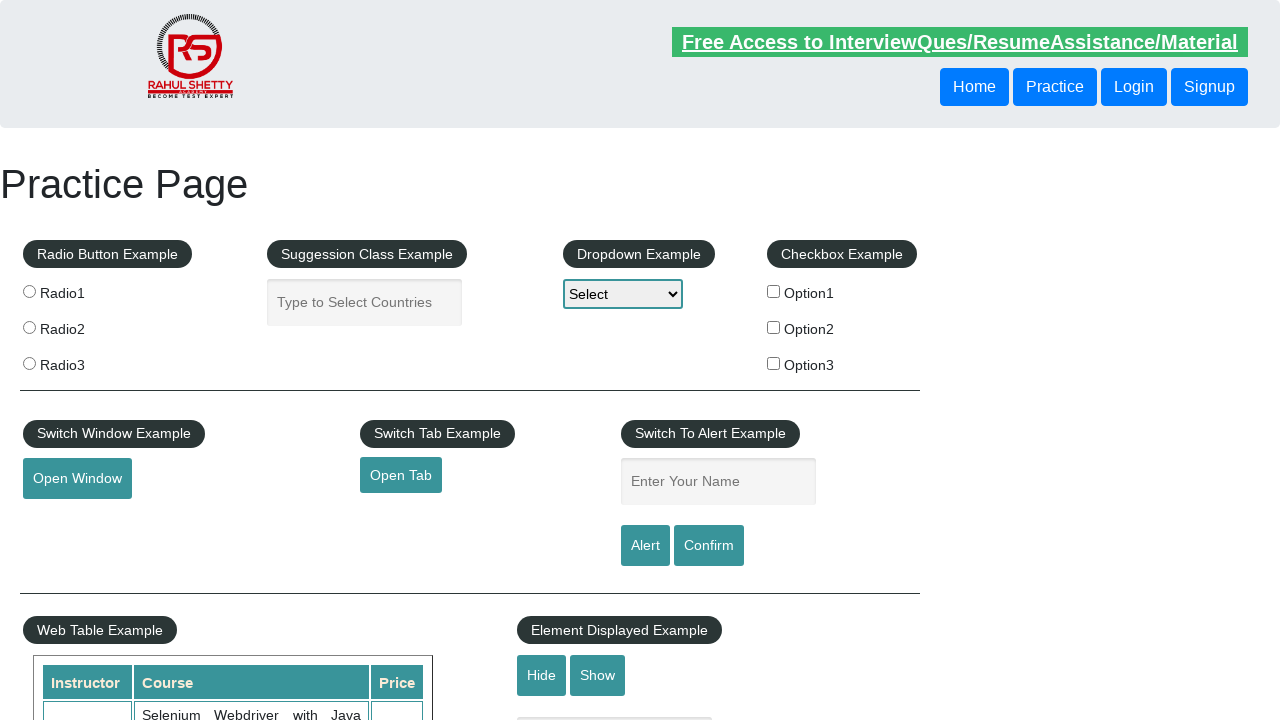